Tests form validation with incorrect data (invalid phone number format) and verifies validation is triggered

Starting URL: https://demoqa.com/automation-practice-form

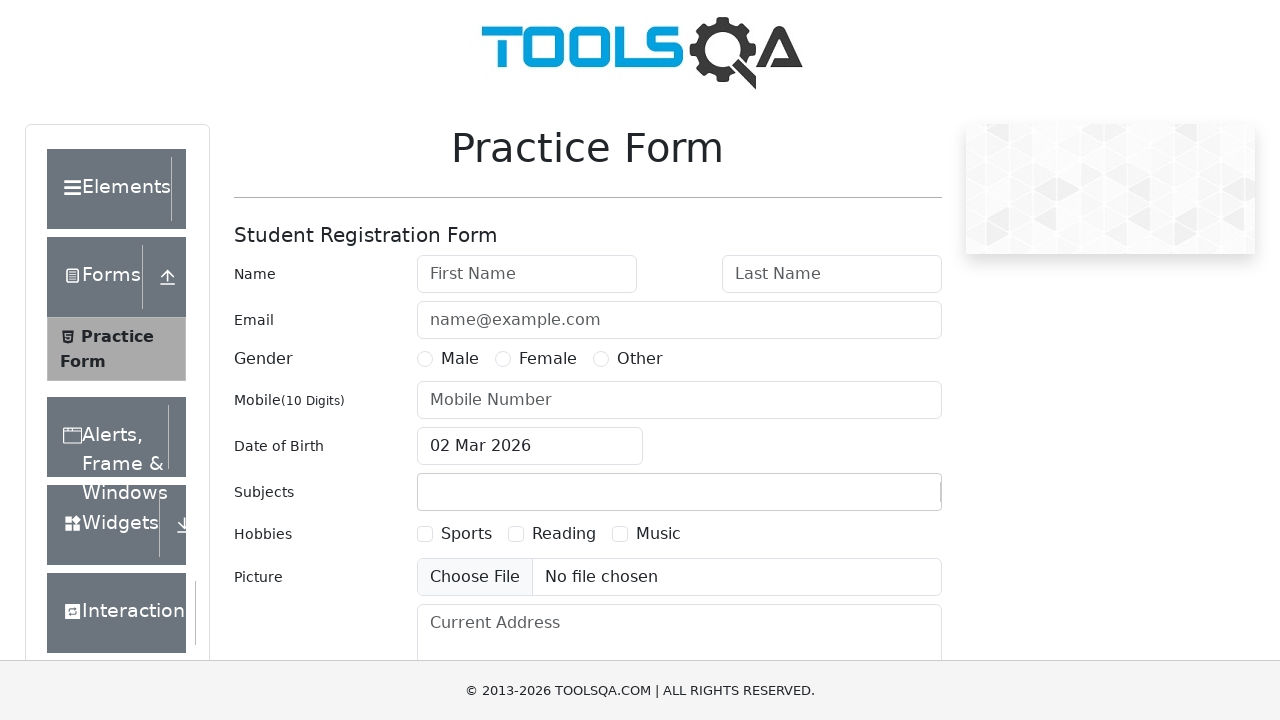

Filled first name field with 'Joel' on #firstName
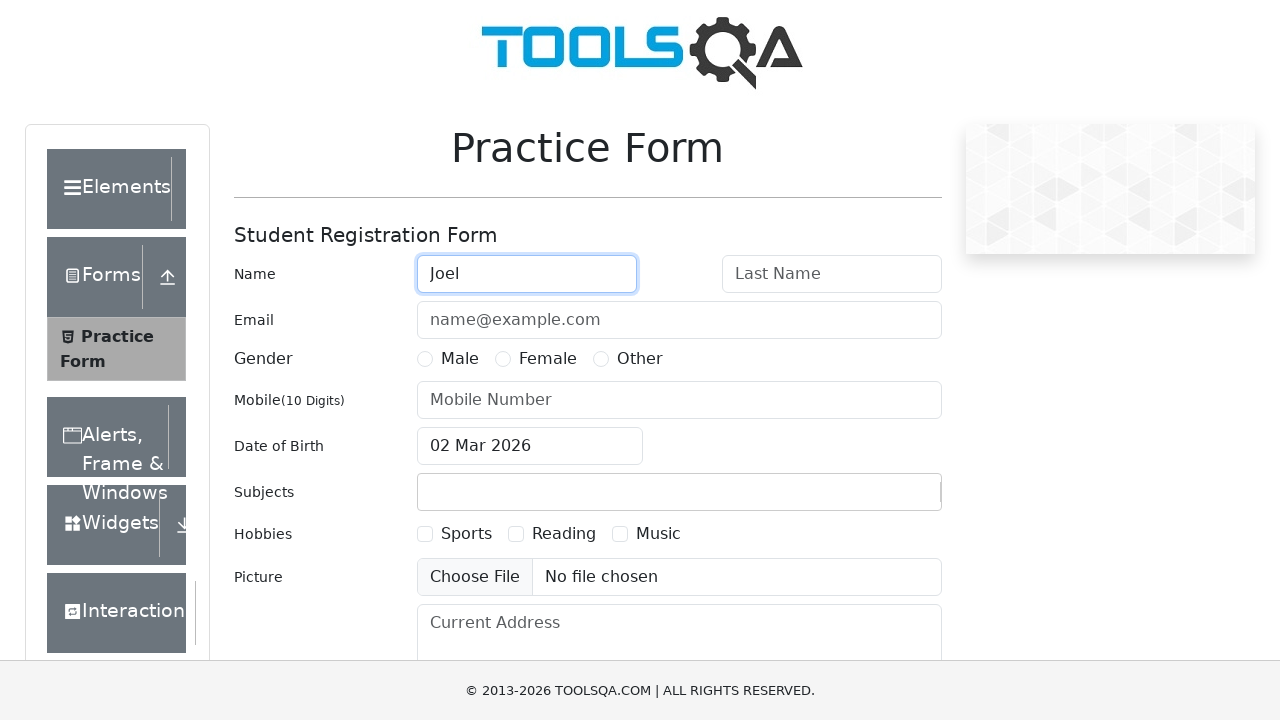

Filled last name field with 'Rivera' on #lastName
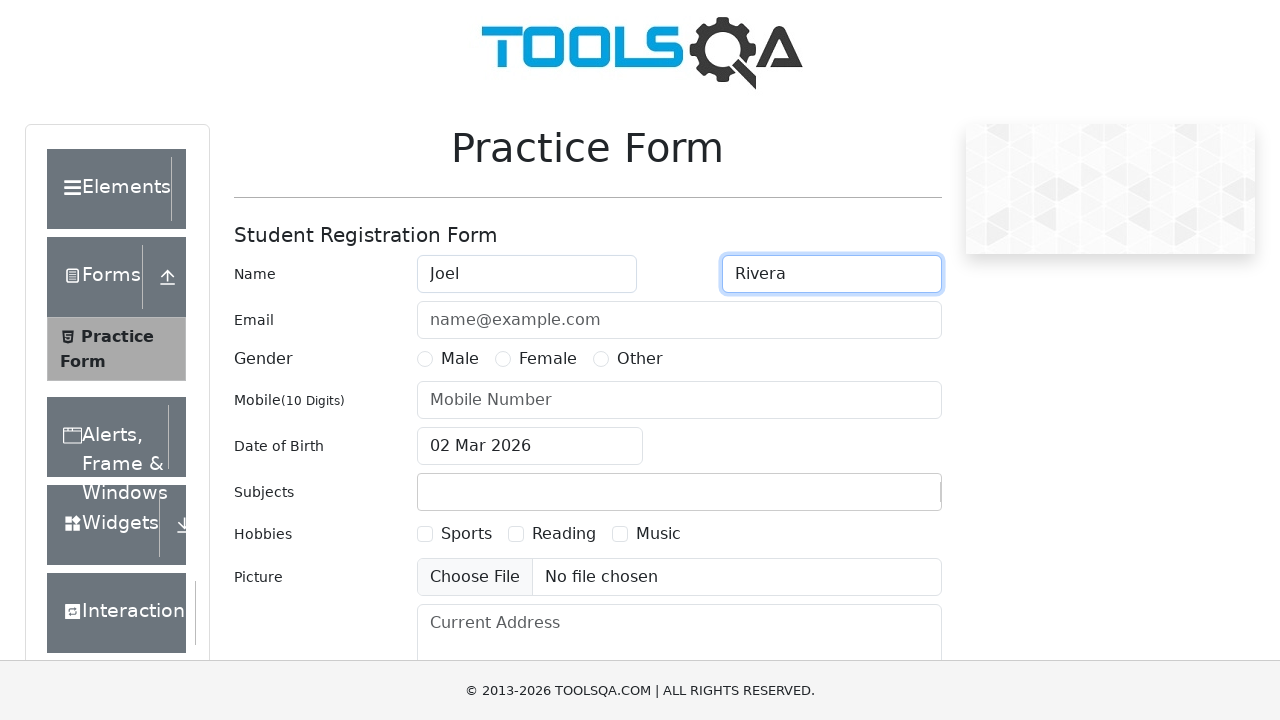

Filled phone number field with invalid format '0923' (too short) on #userNumber
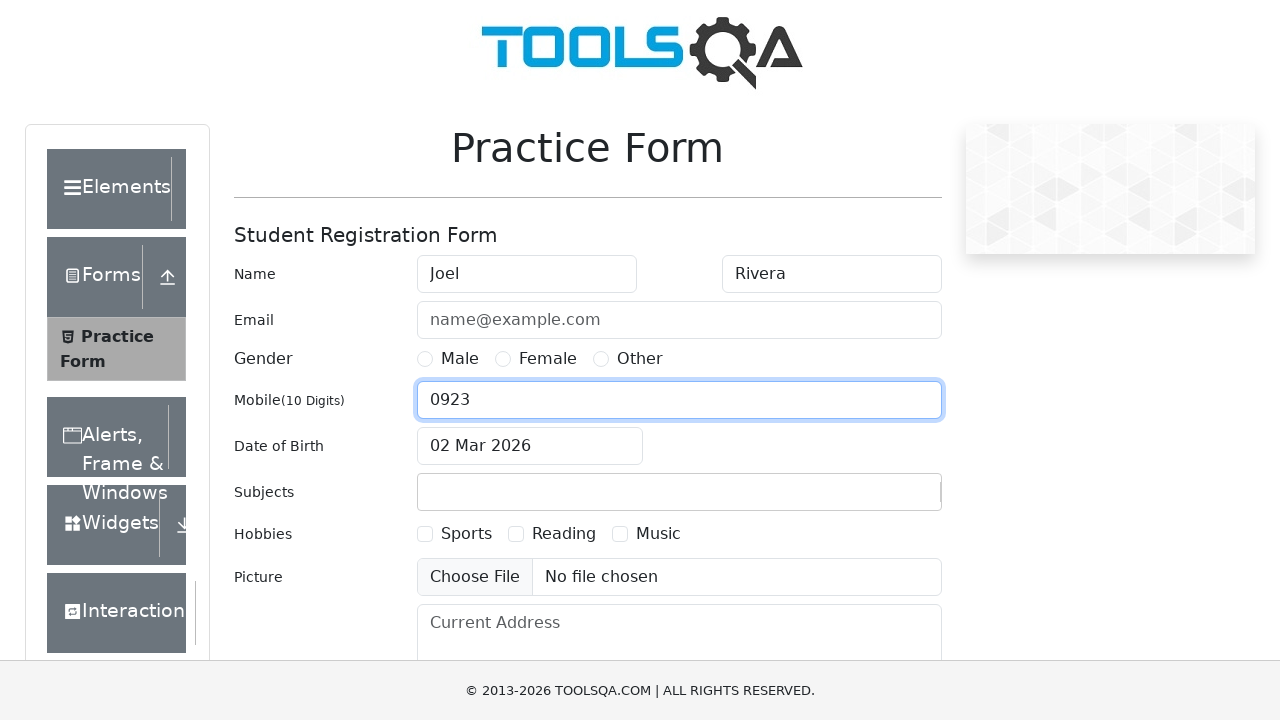

Filled date of birth field with '16 Feb 2025' on #dateOfBirthInput
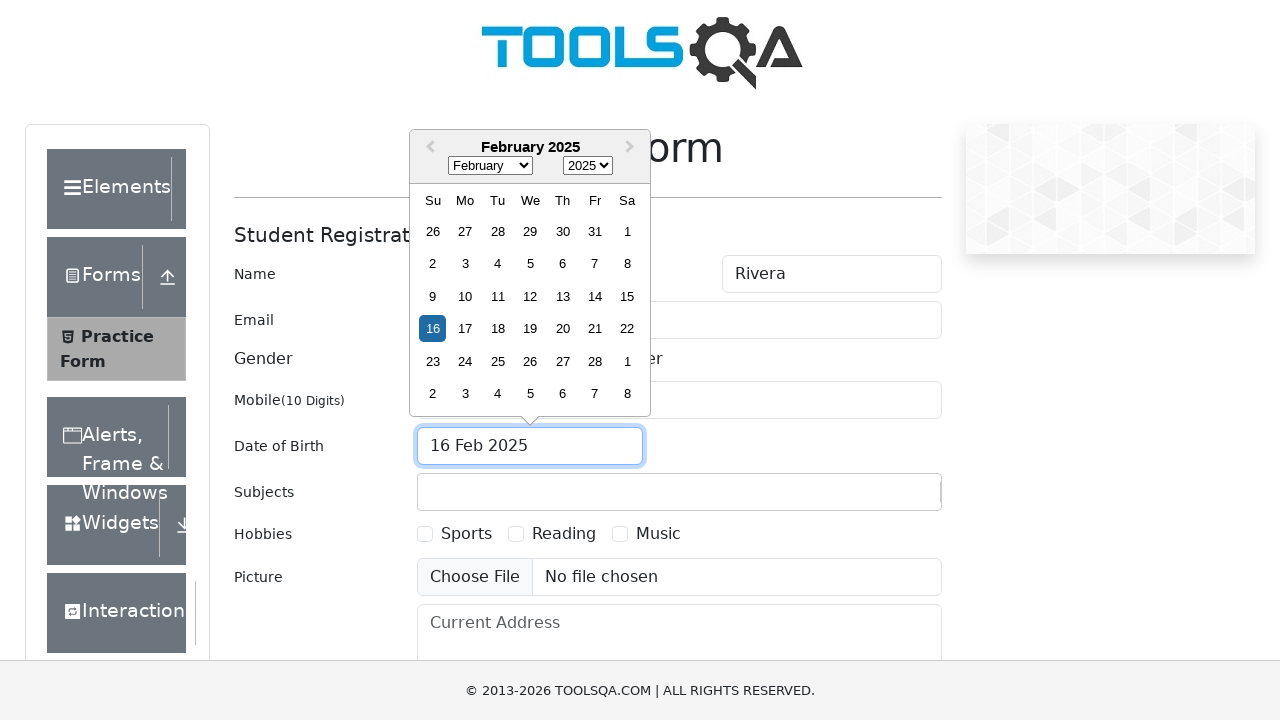

Filled email field with 'andres@gmail.com' on #userEmail
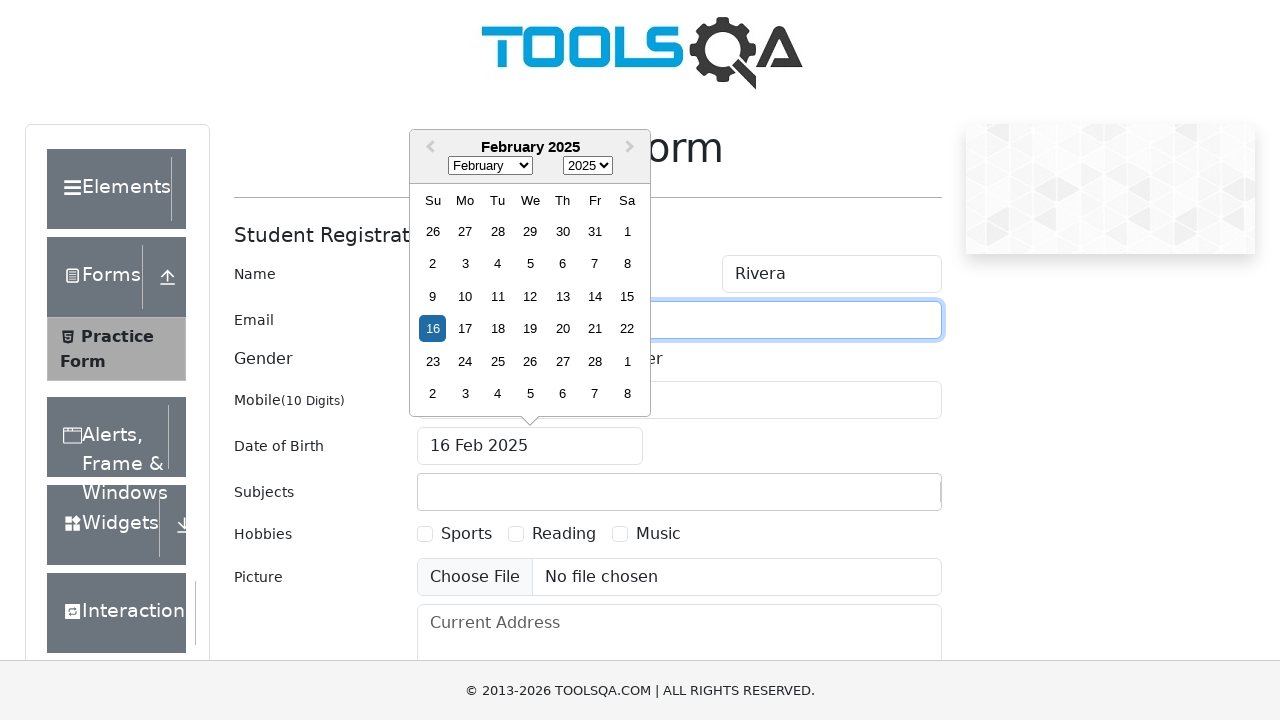

Selected Male gender radio button at (460, 31) on label[for='gender-radio-1']
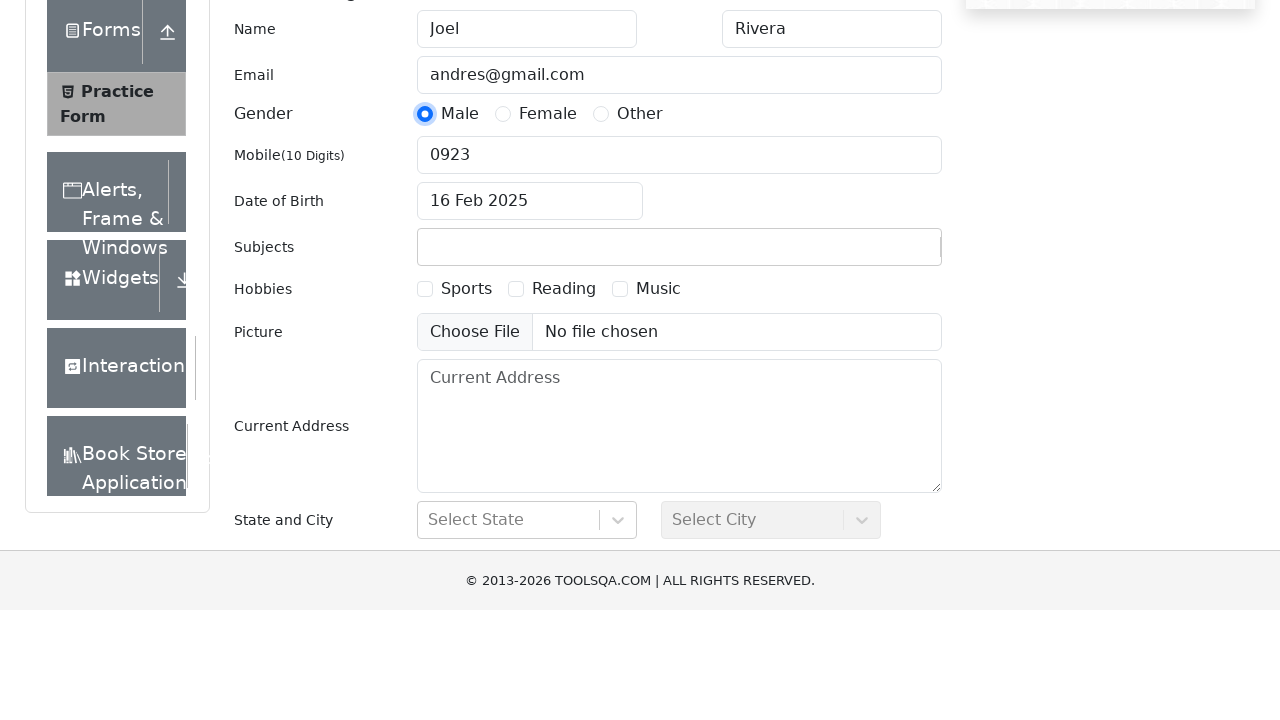

Submitted form by pressing Enter on submit button on #submit
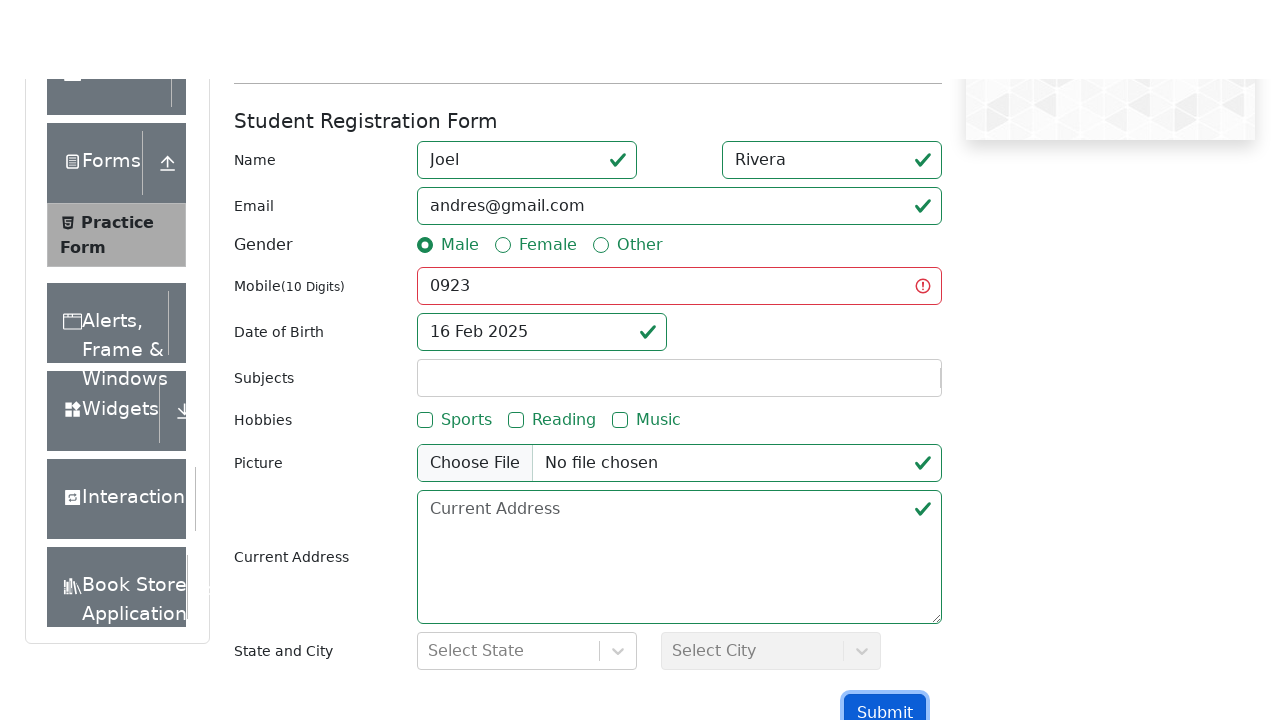

Waited 1 second for validation to process
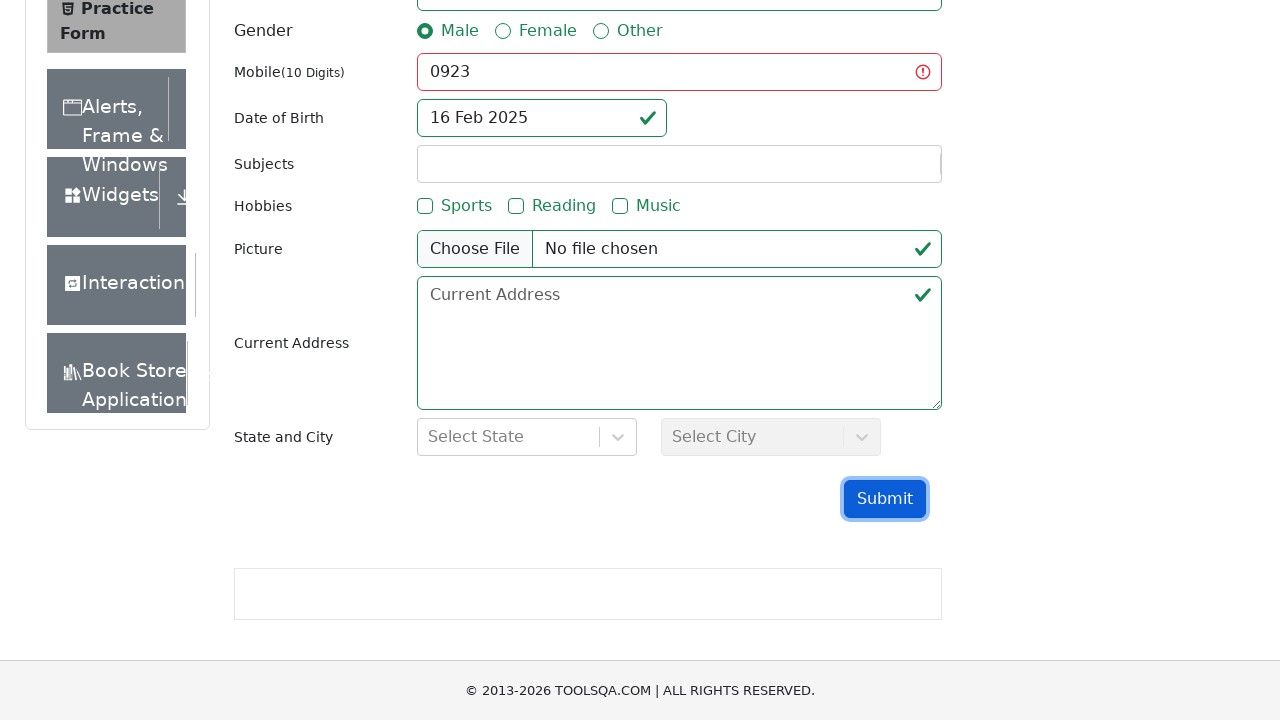

Verified form element is present and validation was triggered
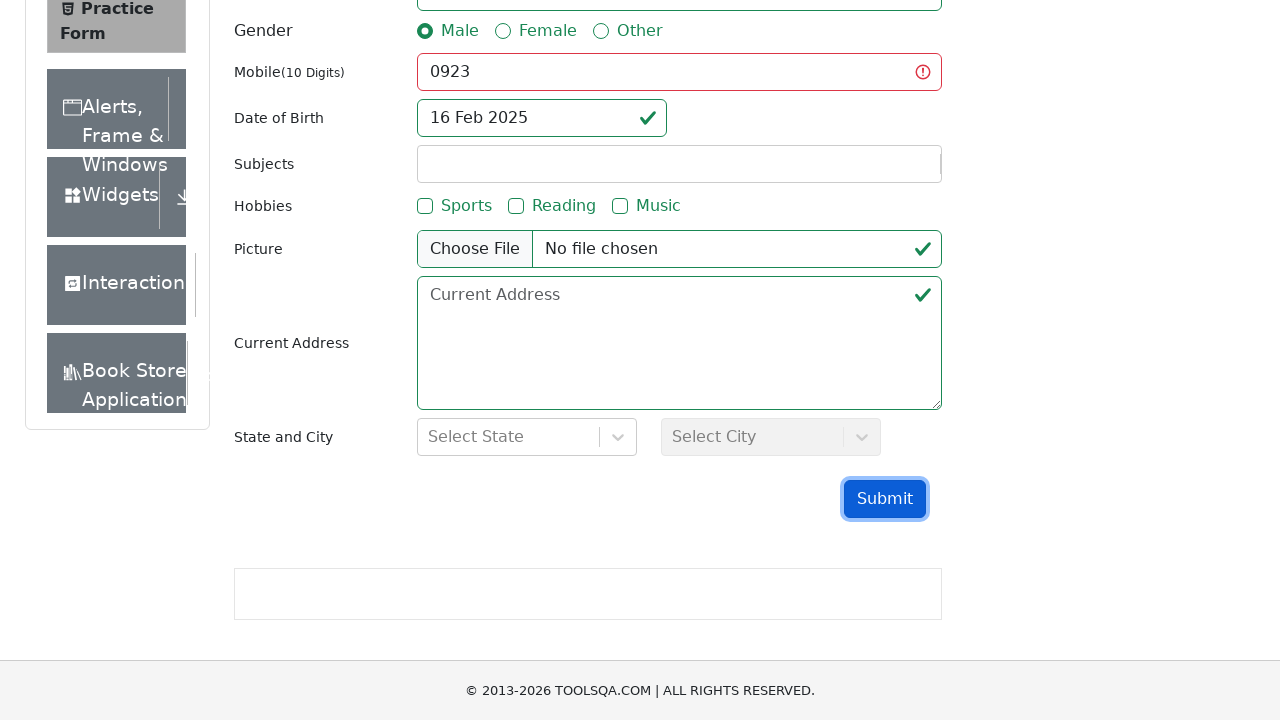

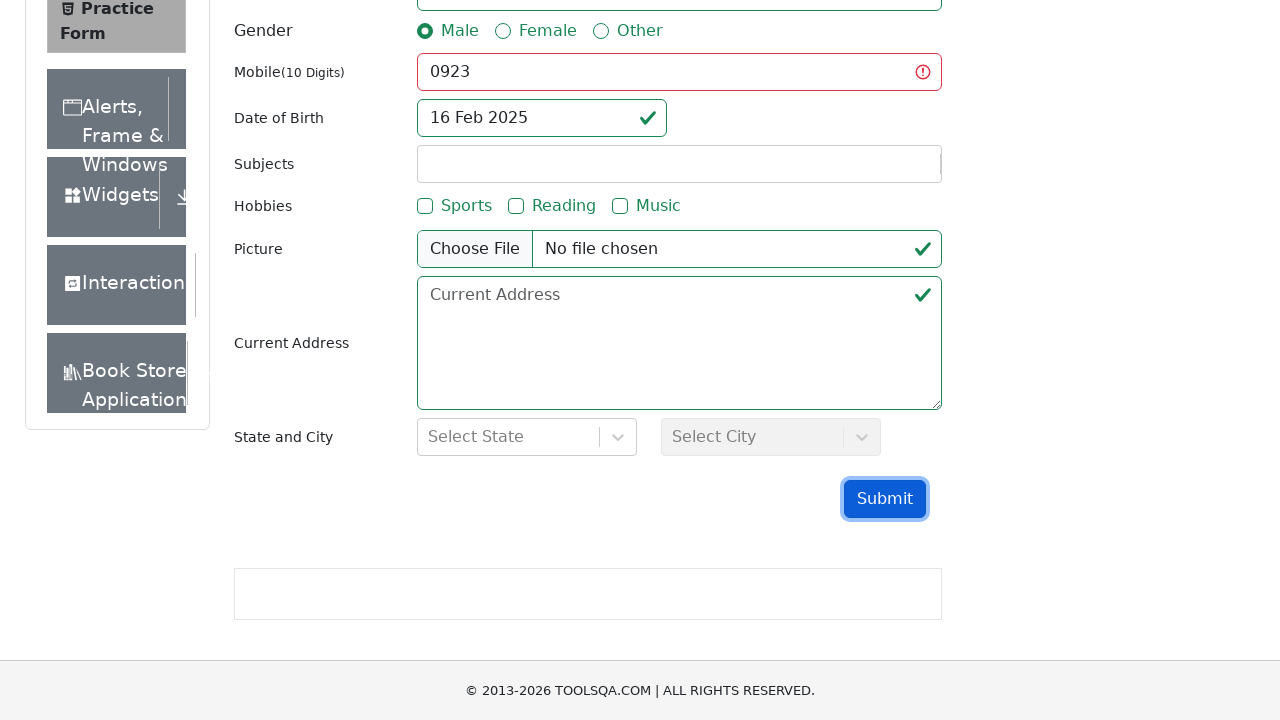